Tests a parts catalog by searching for an invalid part, then a valid part, adding the valid part to wishlist and cart, verifying counts display, and navigating to the cart page.

Starting URL: https://shop-trinitytrailer-stage-ecd7ecceb7hqb9c2.westus-01.azurewebsites.net/part-catalog

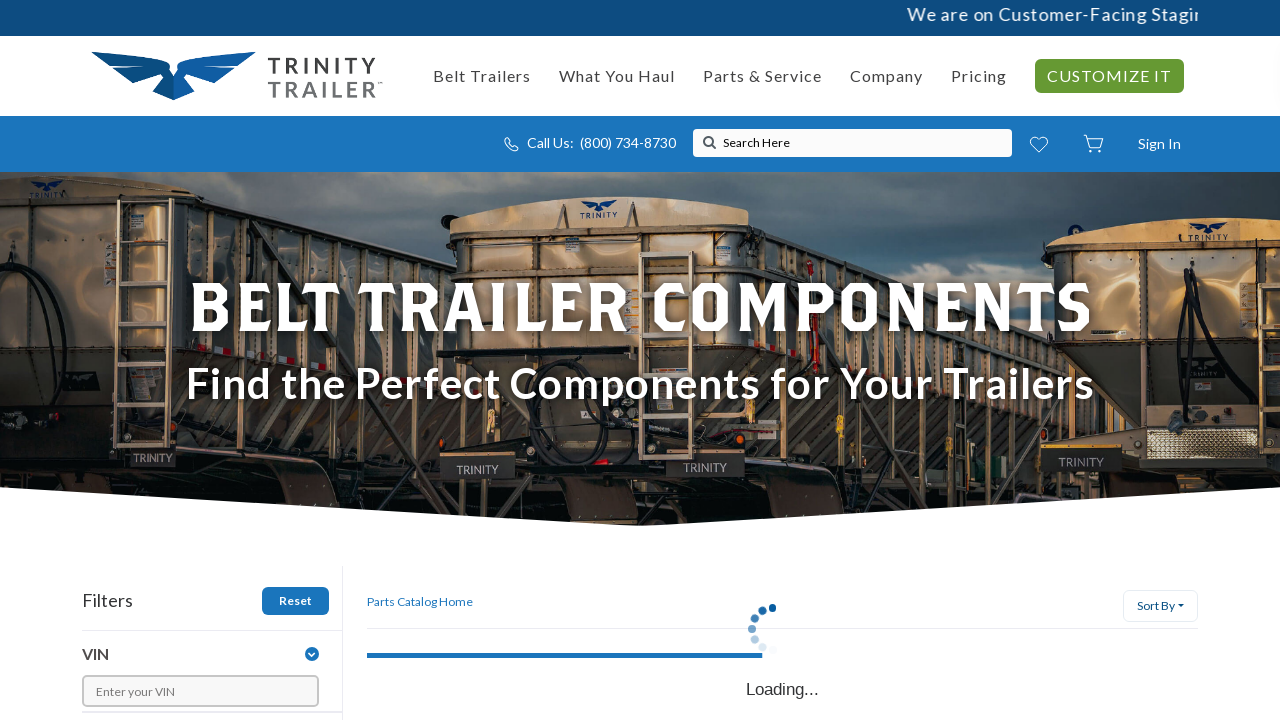

Filled search field with invalid part 'ABCD' on input[placeholder='Search Here']
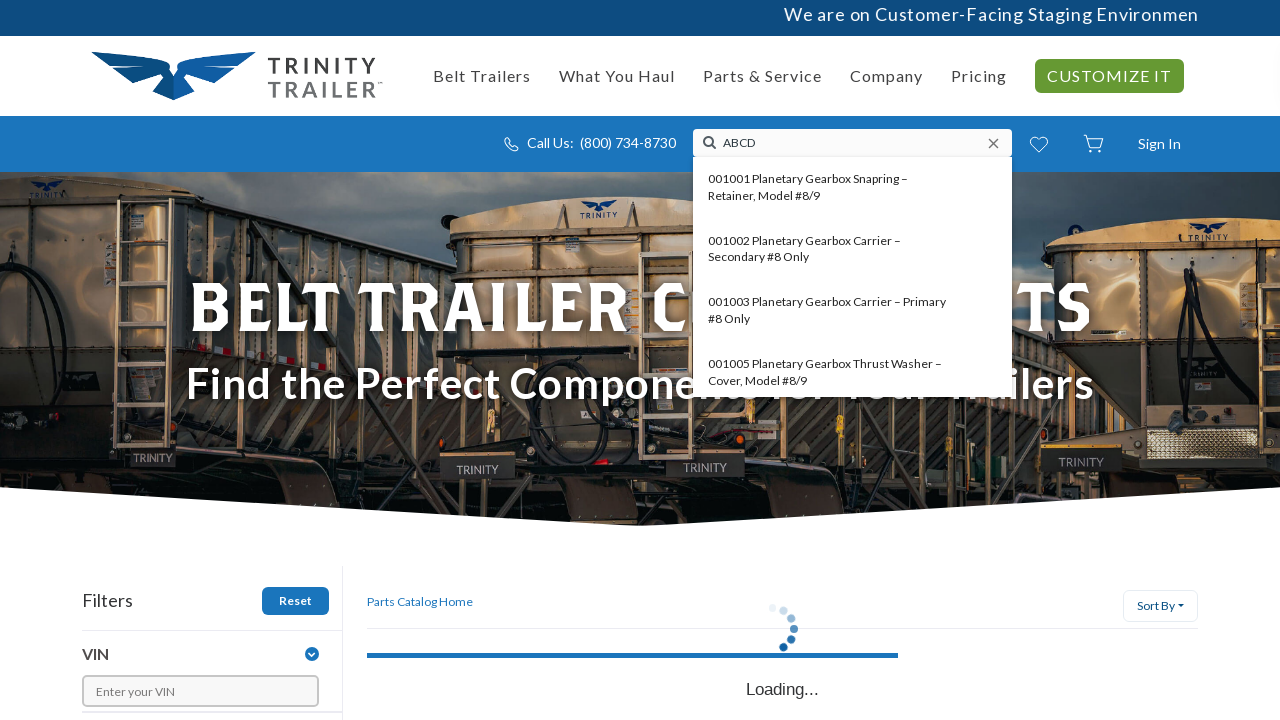

Pressed Enter to search for invalid part on input[placeholder='Search Here']
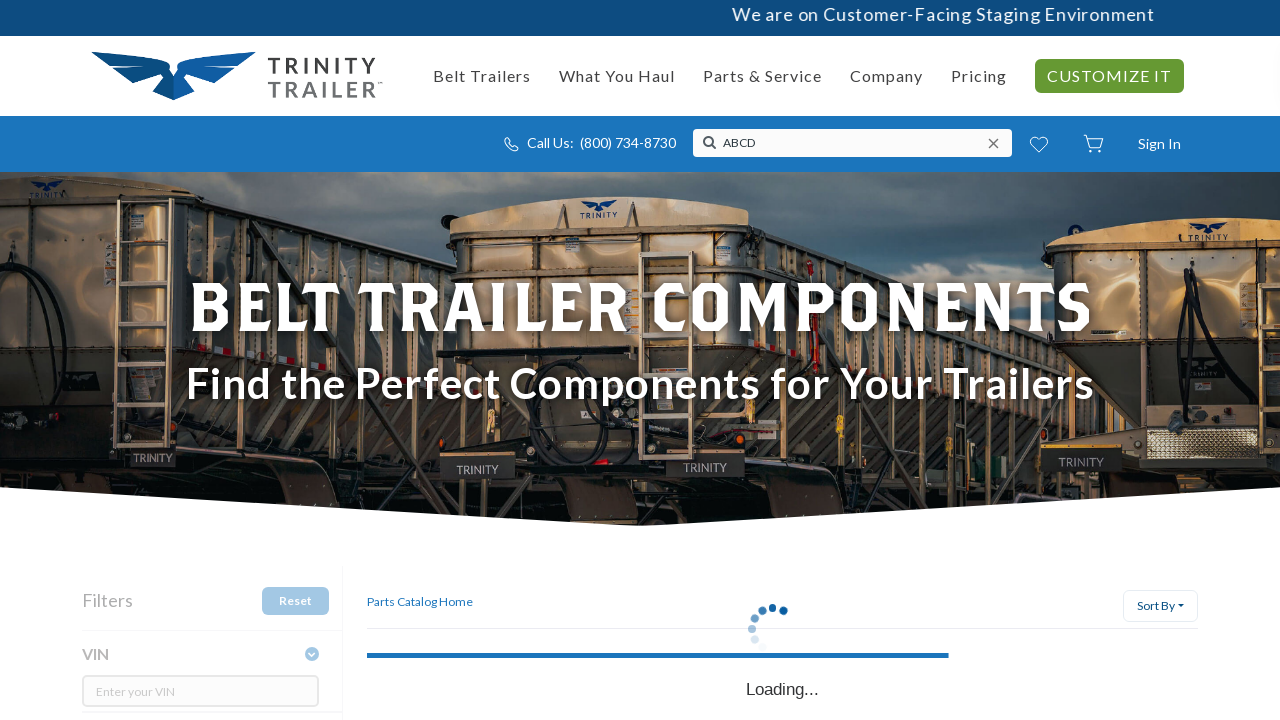

Waited 3 seconds for invalid search results to load
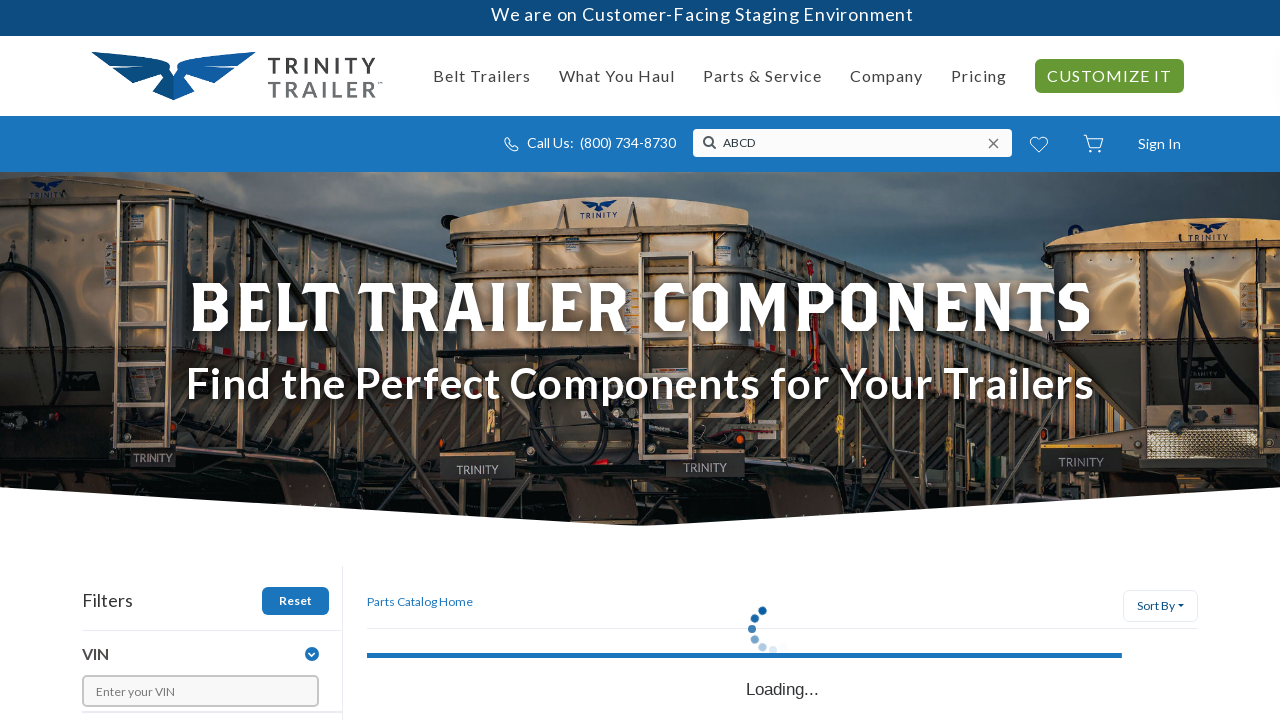

Cleared search field on input[placeholder='Search Here']
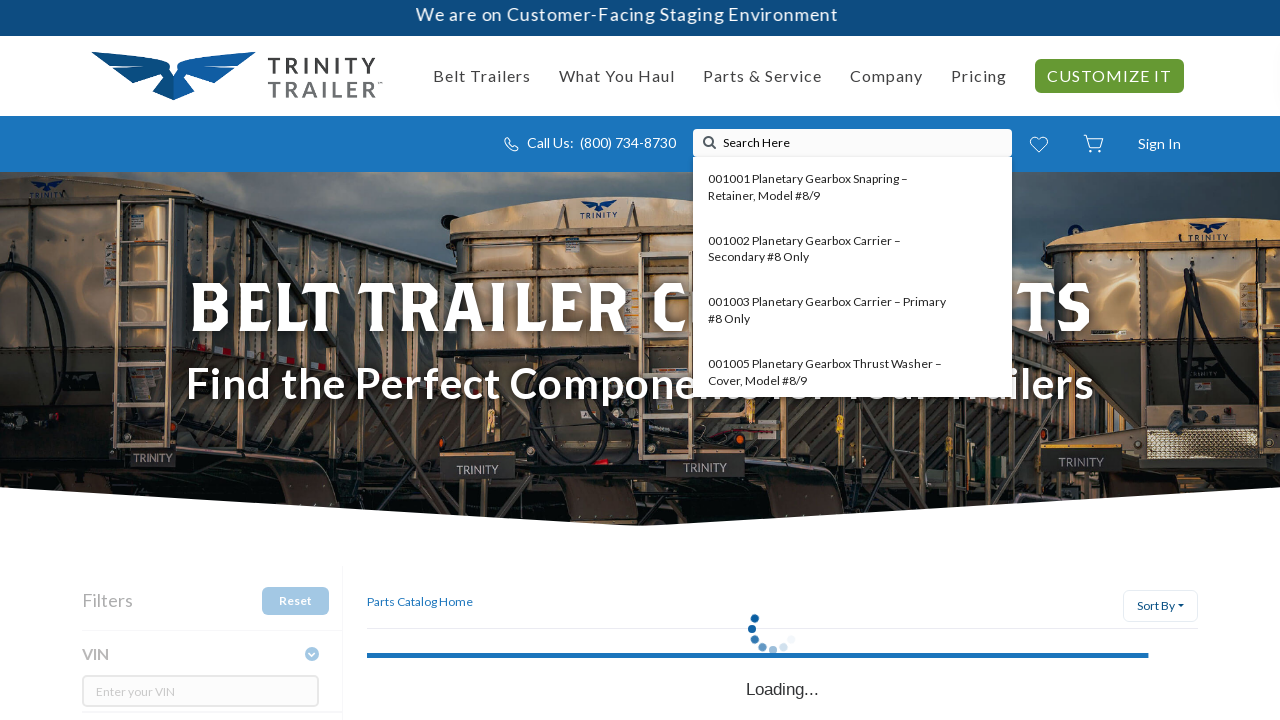

Filled search field with valid part 'TARP,ROLL OVER,40'X96",ALFC,OTH RC' on input[placeholder='Search Here']
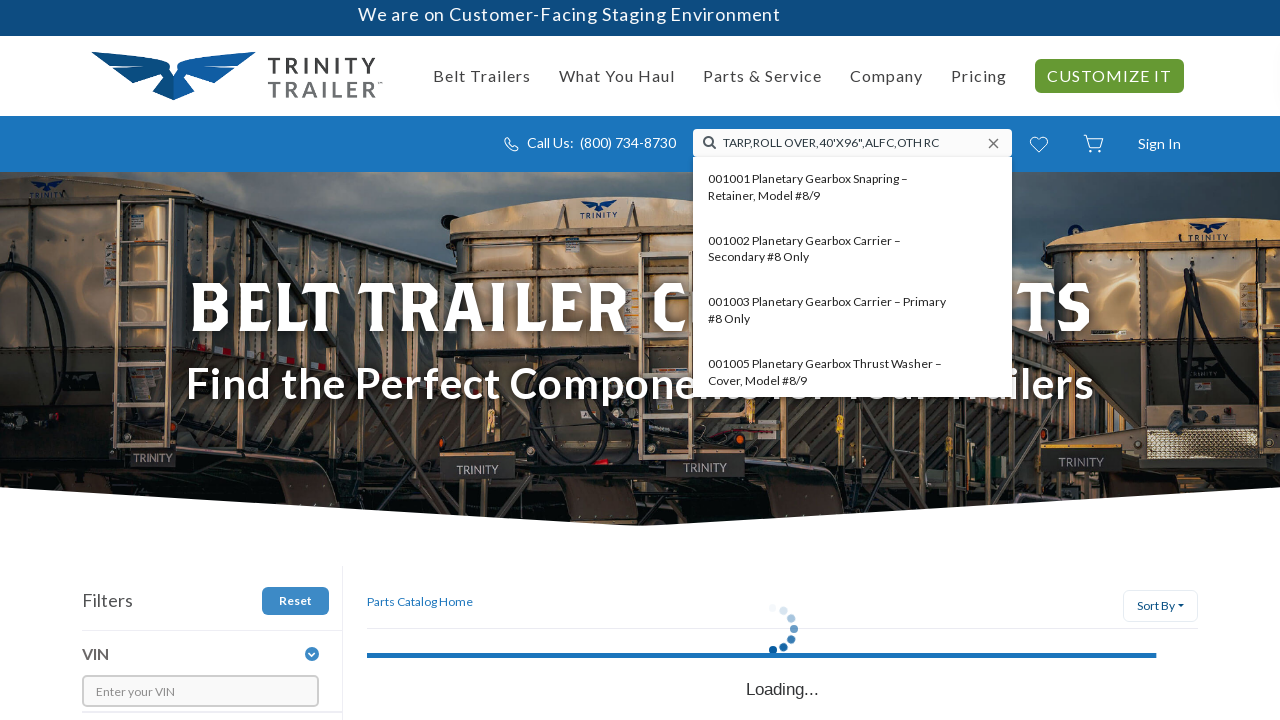

Pressed Enter to search for valid part on input[placeholder='Search Here']
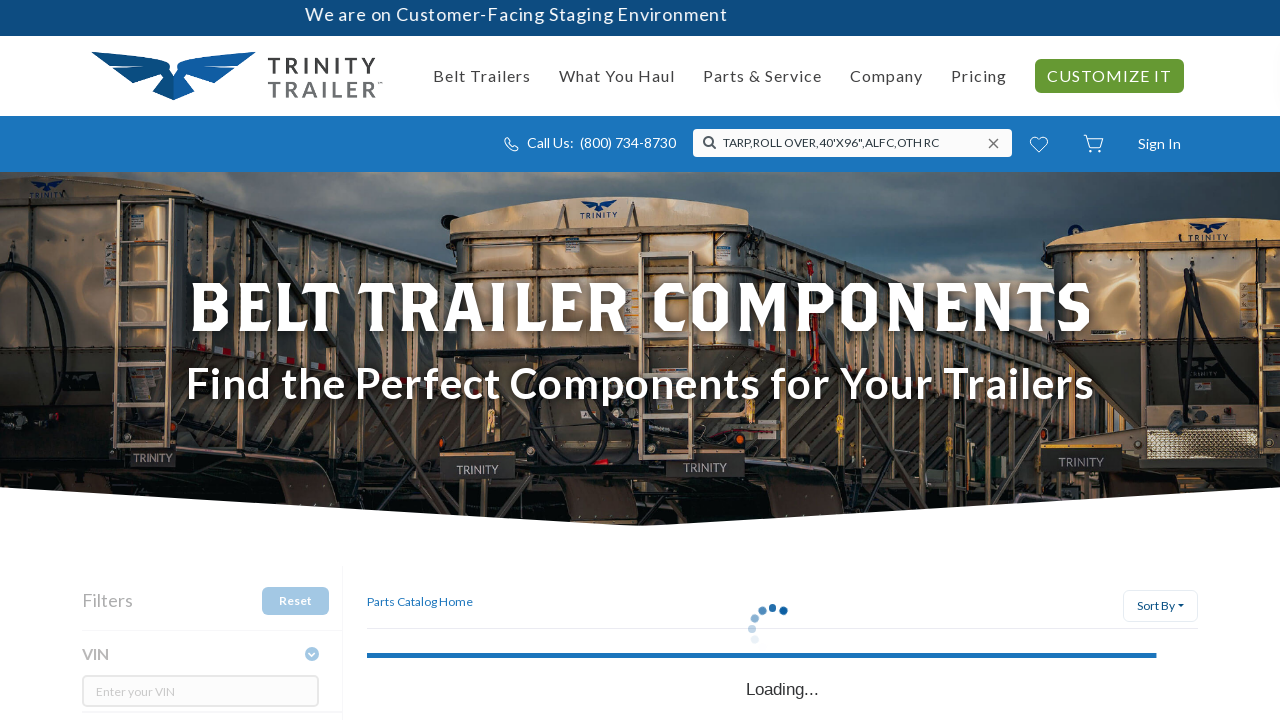

Waited 3 seconds for valid search results to load
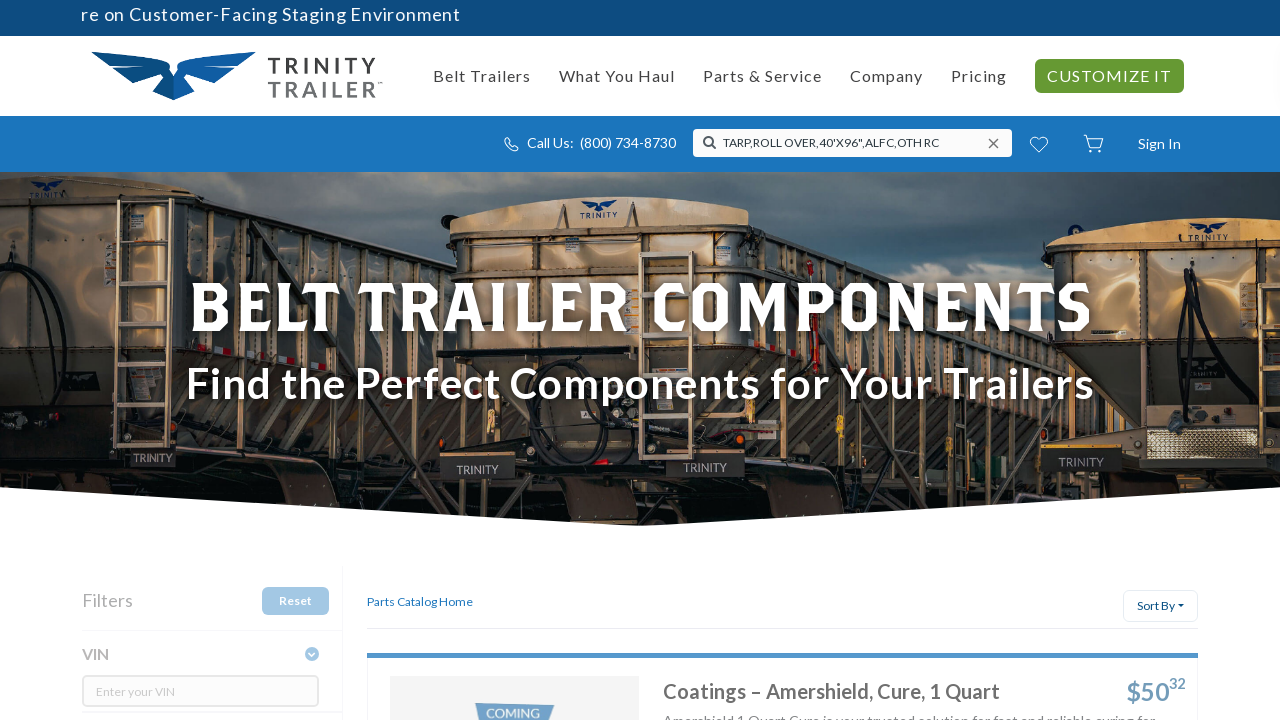

Clicked heart icon to add part to wishlist at (957, 360) on xpath=//div/a/span/i[@class='fa fa-heart-o me-2']
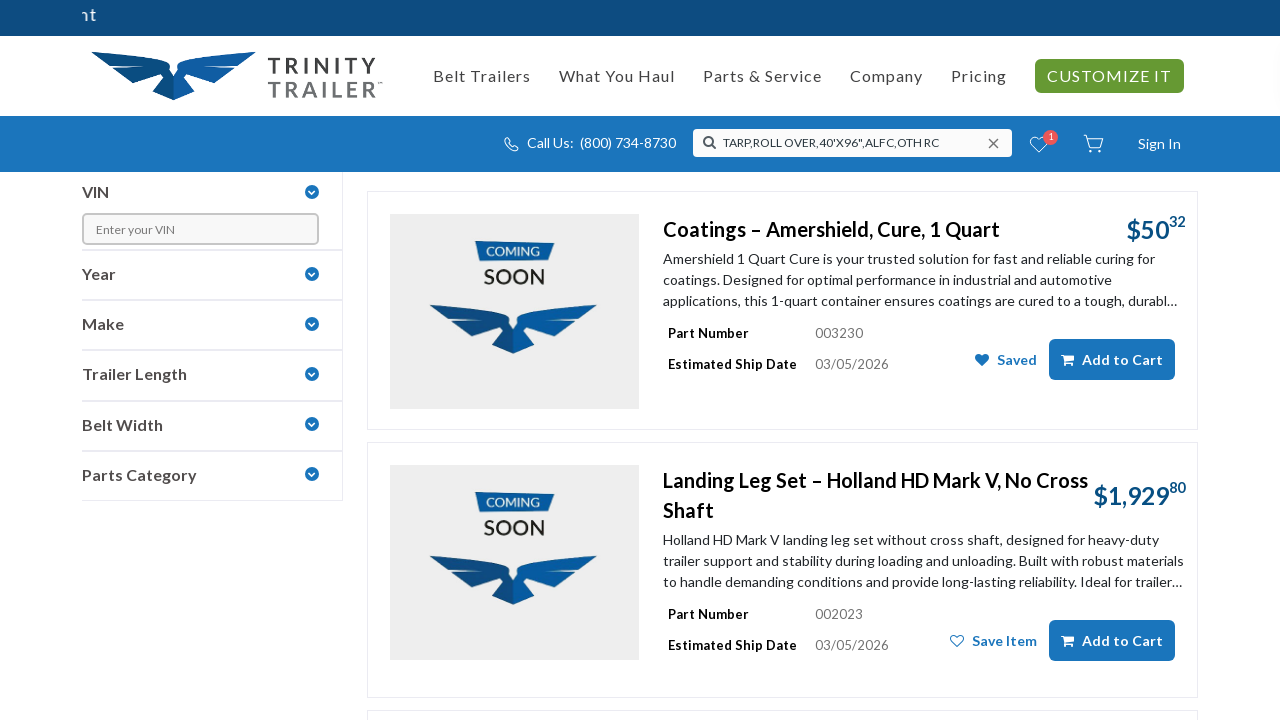

Clicked shopping cart icon to add part to cart at (1067, 360) on xpath=//a/i[@class='fa fa-shopping-cart me-2']
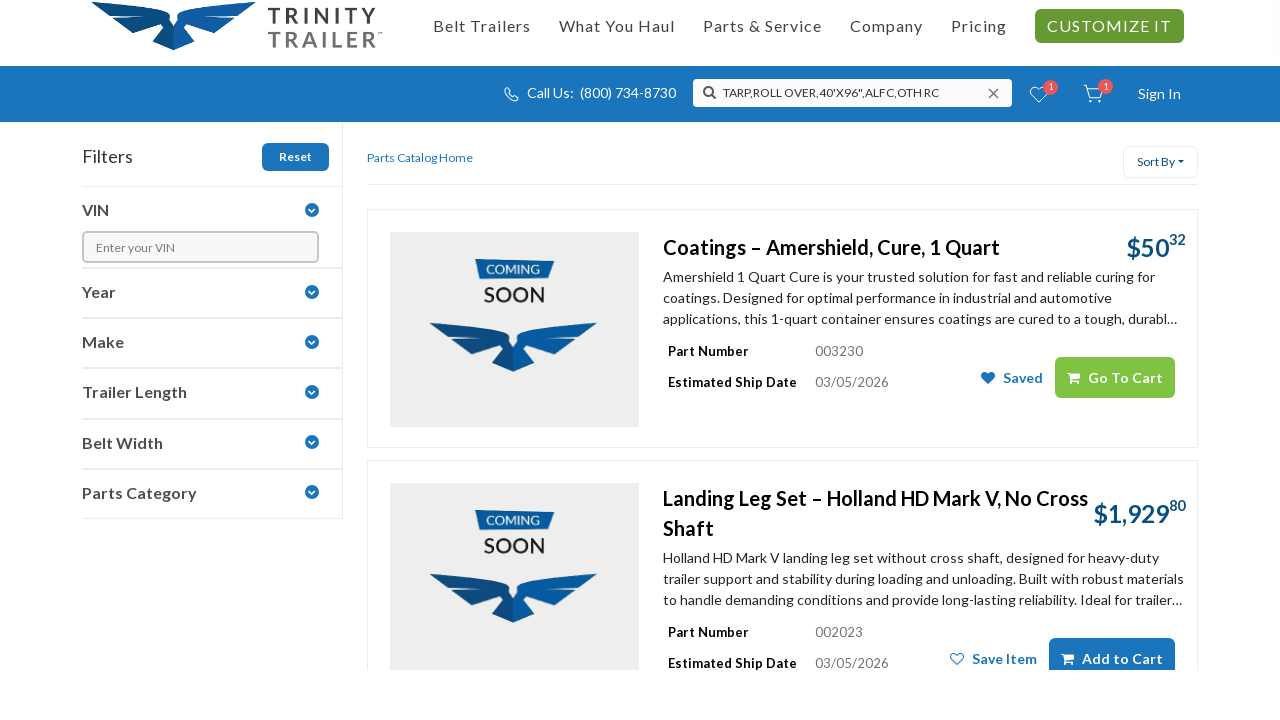

Verified wishlist count is displayed
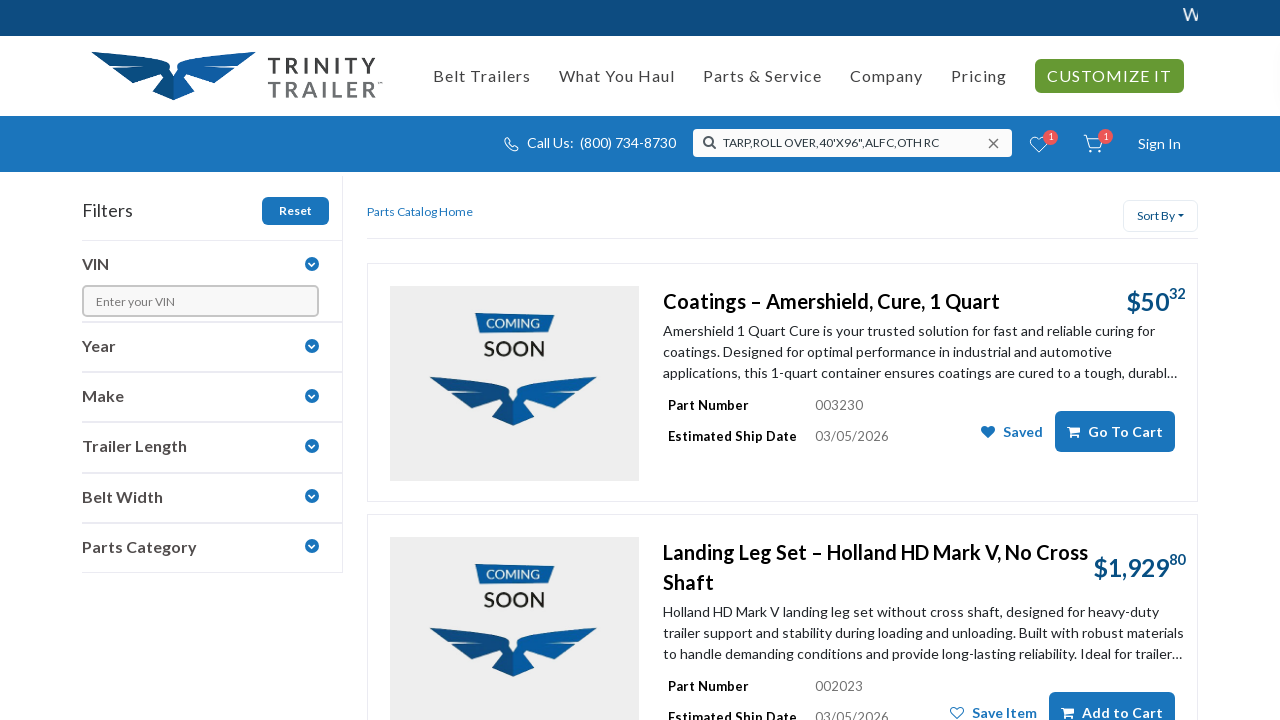

Verified cart count is displayed
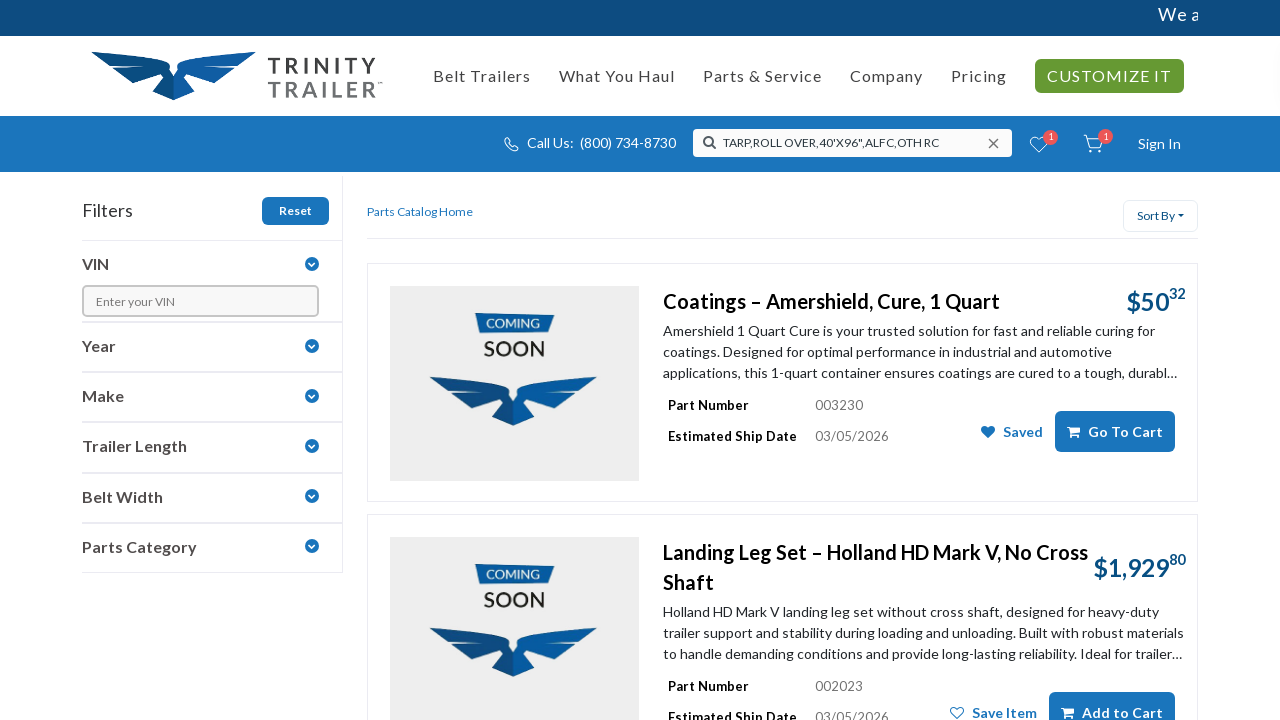

Clicked cart link to navigate to cart page at (1102, 144) on xpath=//li/a[@class='cart']
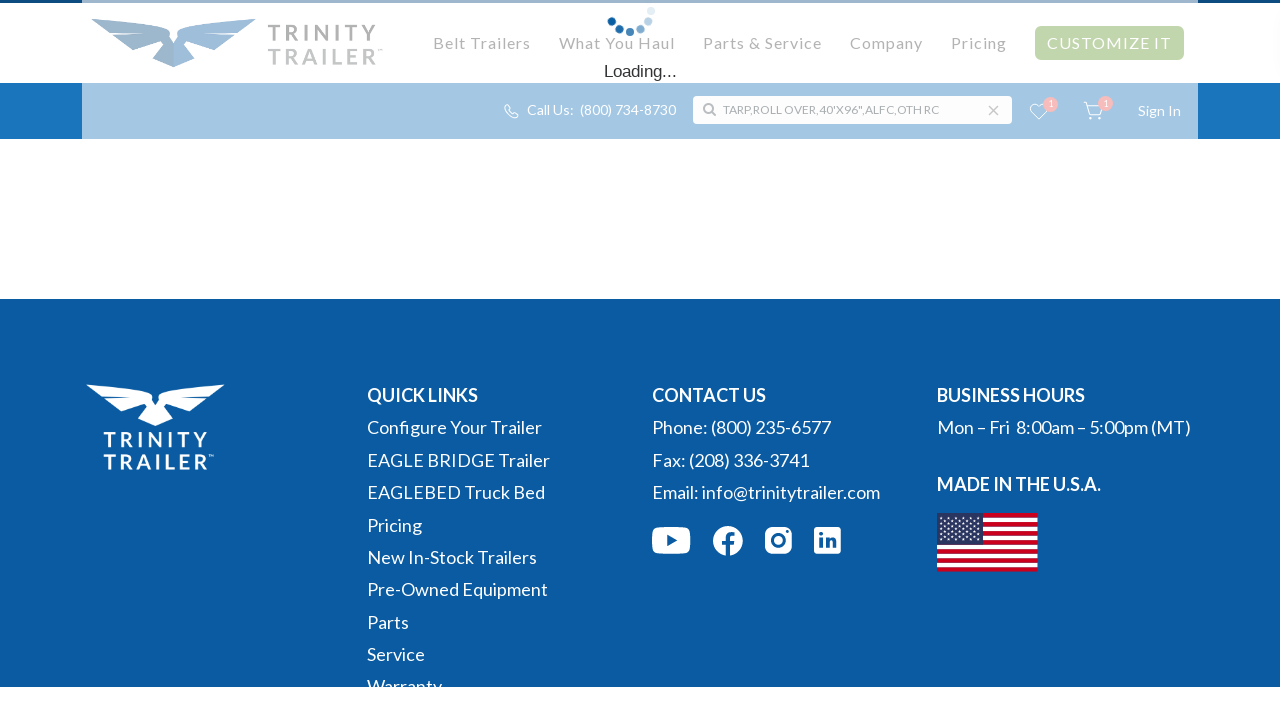

Waited 3 seconds for cart page to load
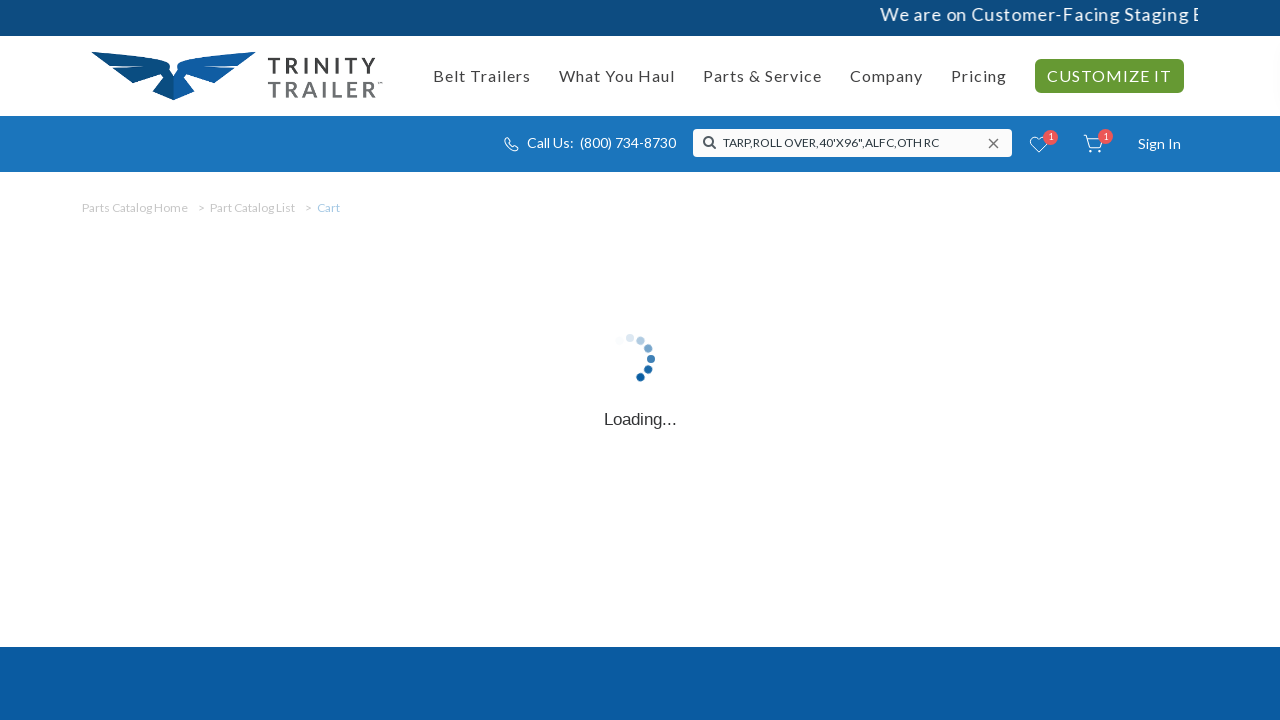

Clicked process button to proceed with checkout at (1020, 290) on xpath=//div/a[@class='process-btn']
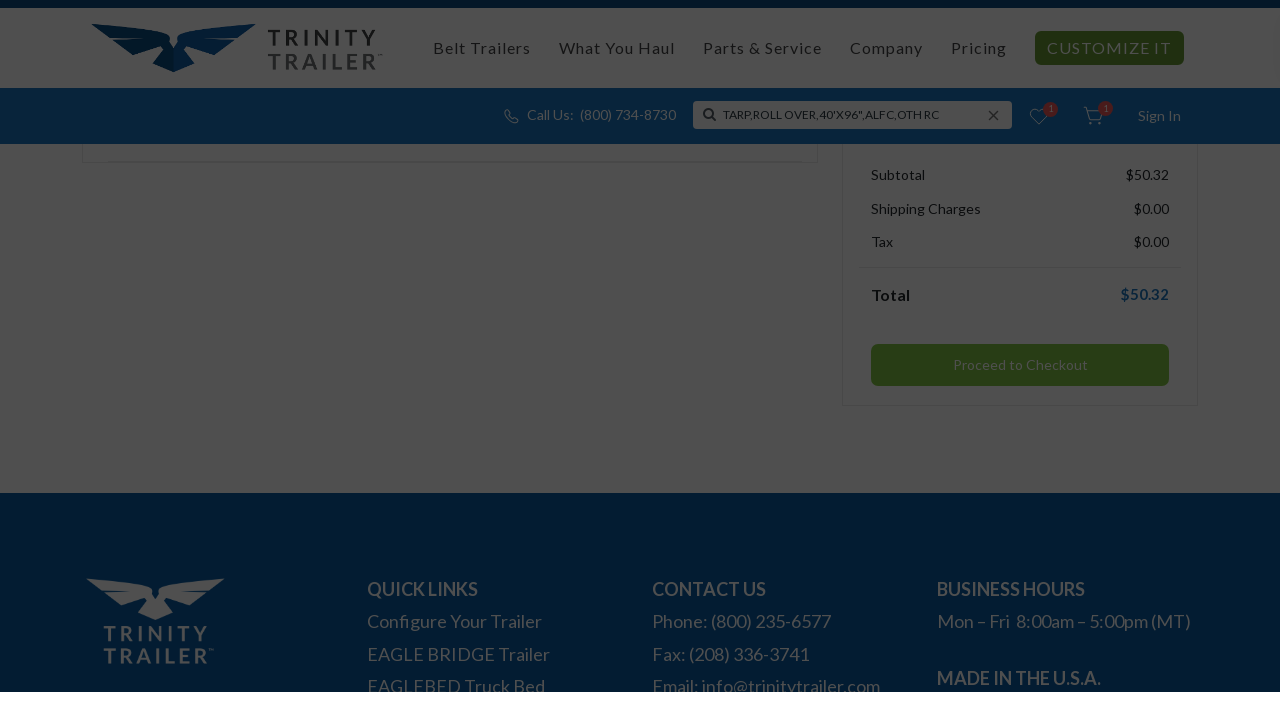

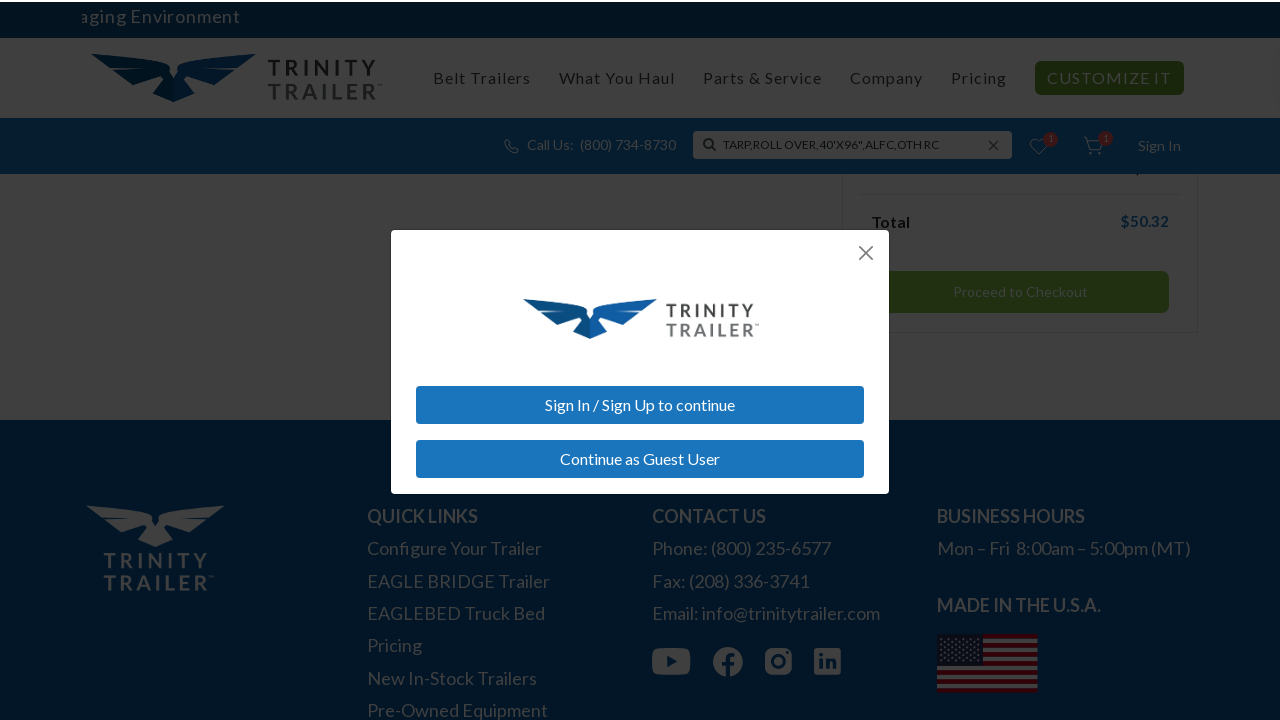